Tests keyboard key press functionality by sending the tab key using keyboard actions without targeting a specific element, then verifying the displayed result.

Starting URL: http://the-internet.herokuapp.com/key_presses

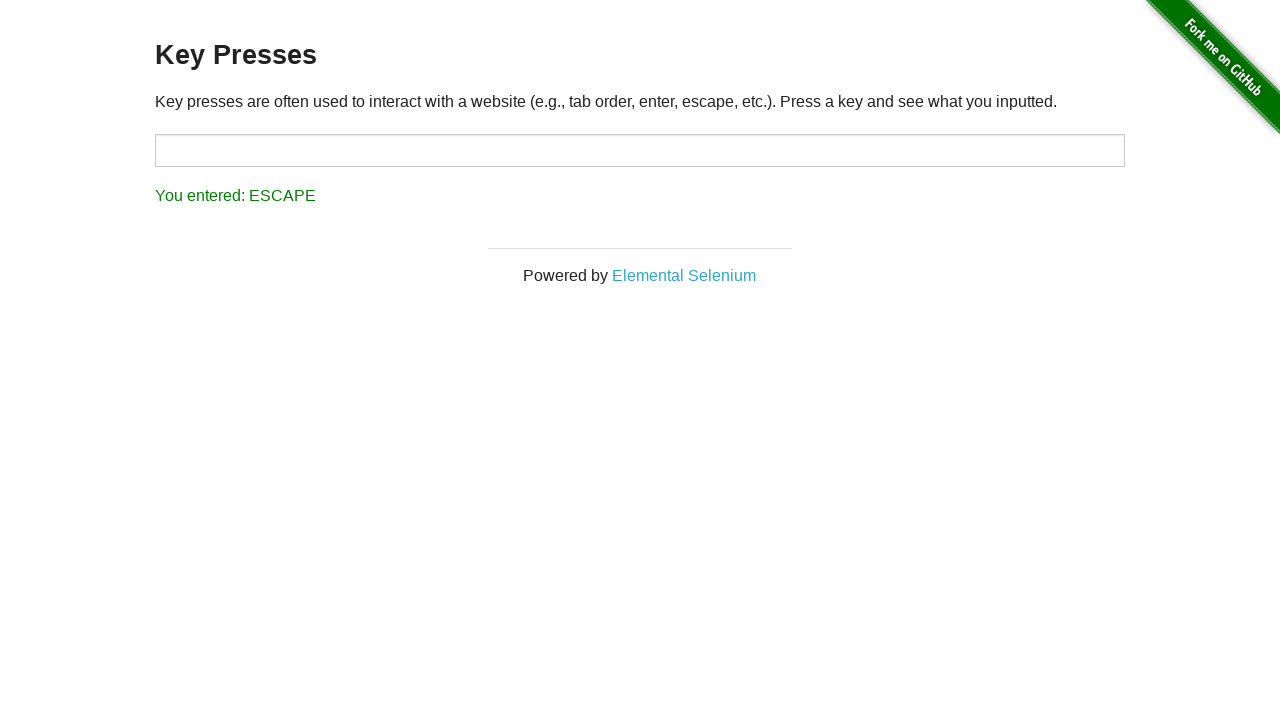

Pressed Tab key using keyboard action
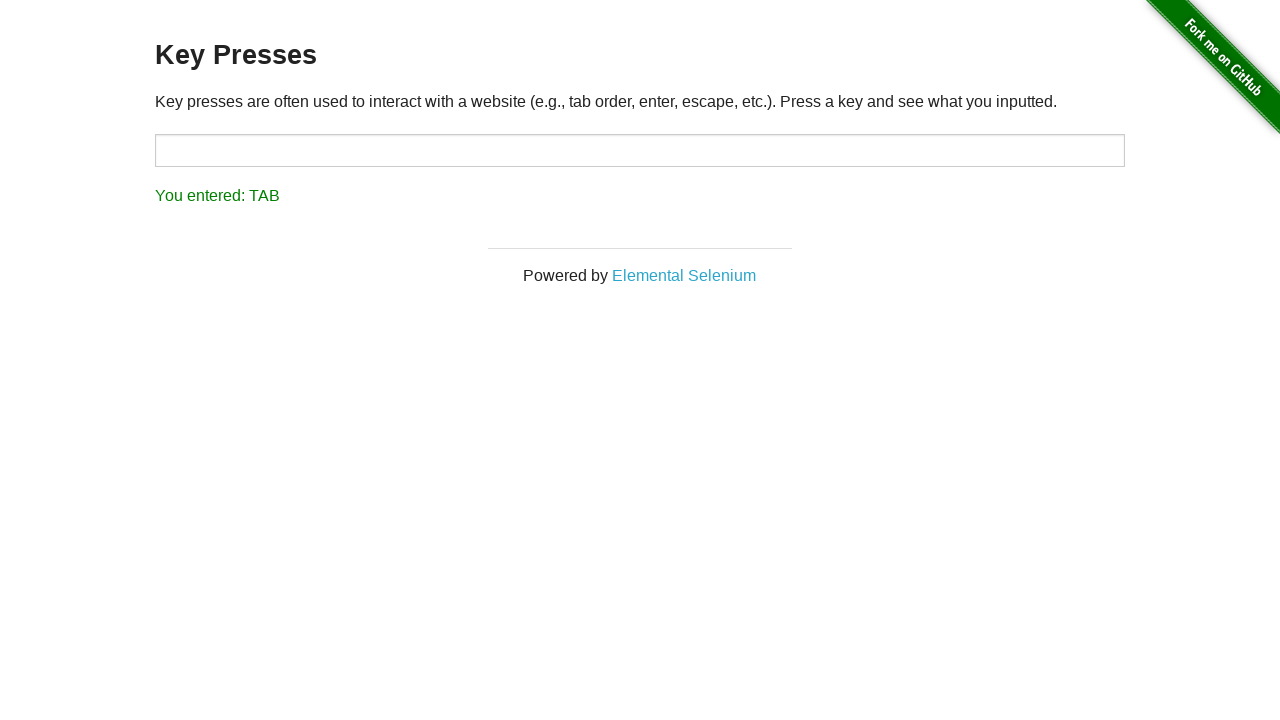

Result element loaded and visible
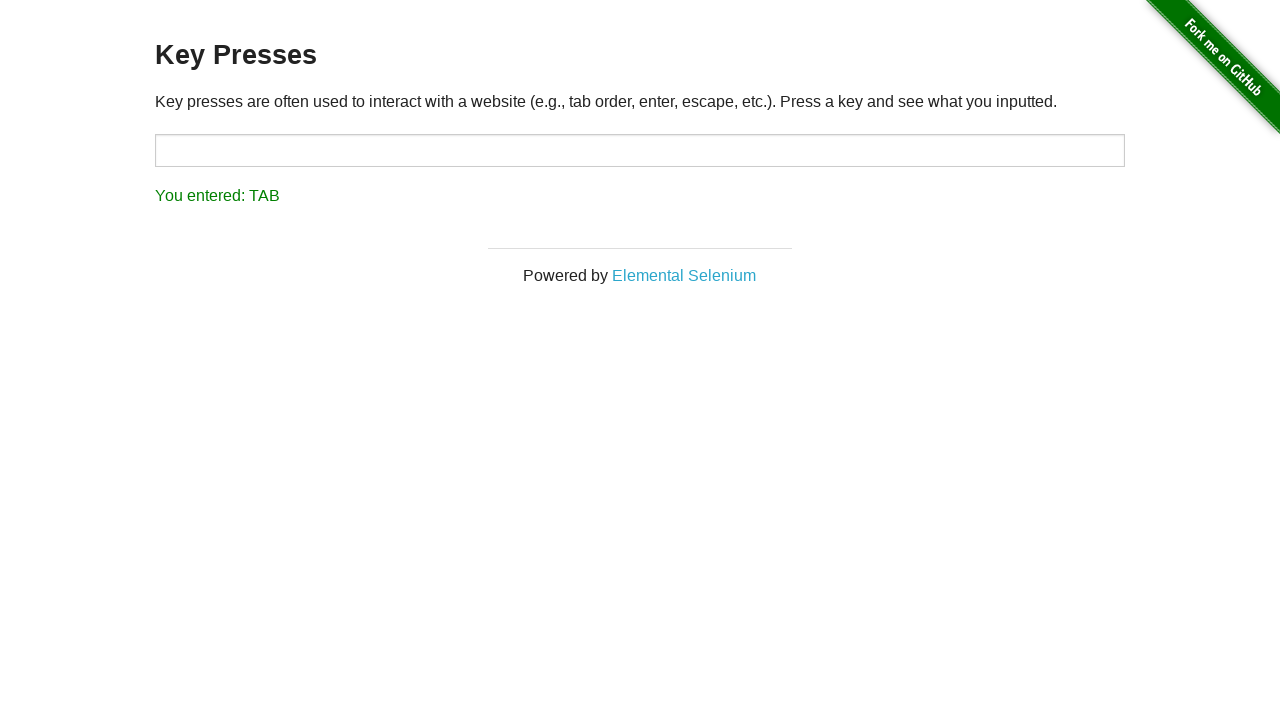

Retrieved result text content
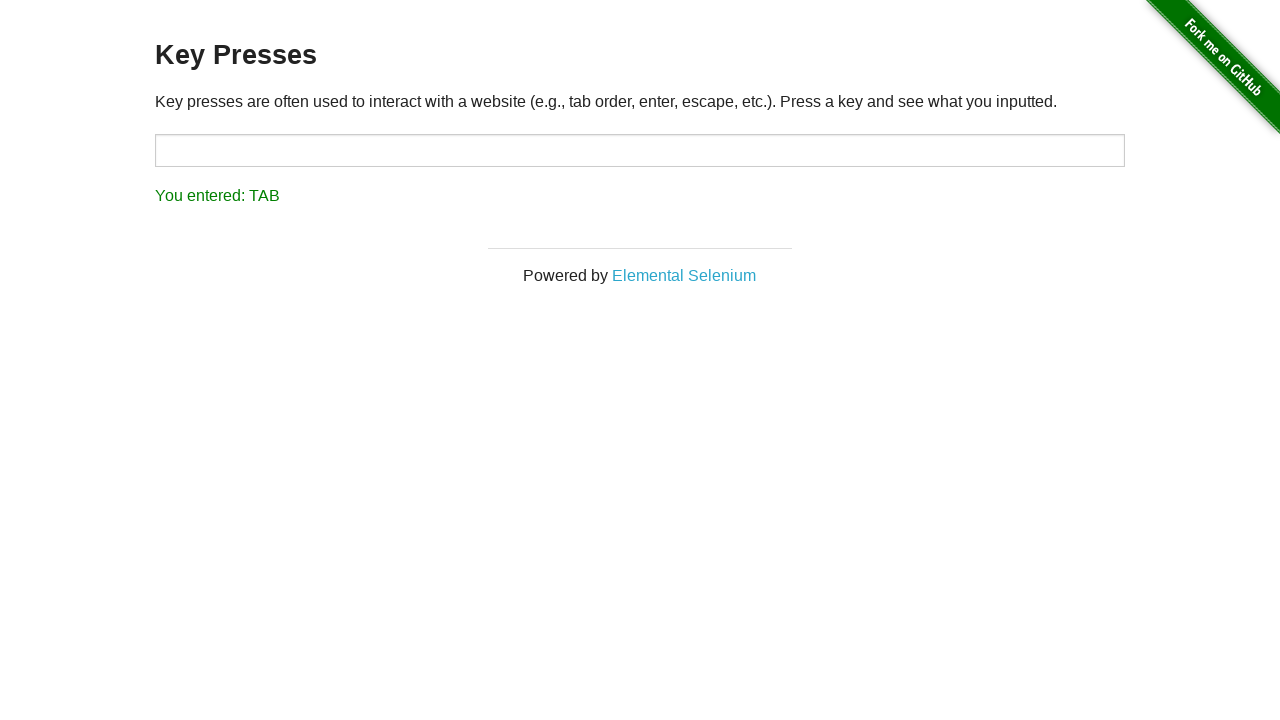

Assertion passed: result text correctly shows 'You entered: TAB'
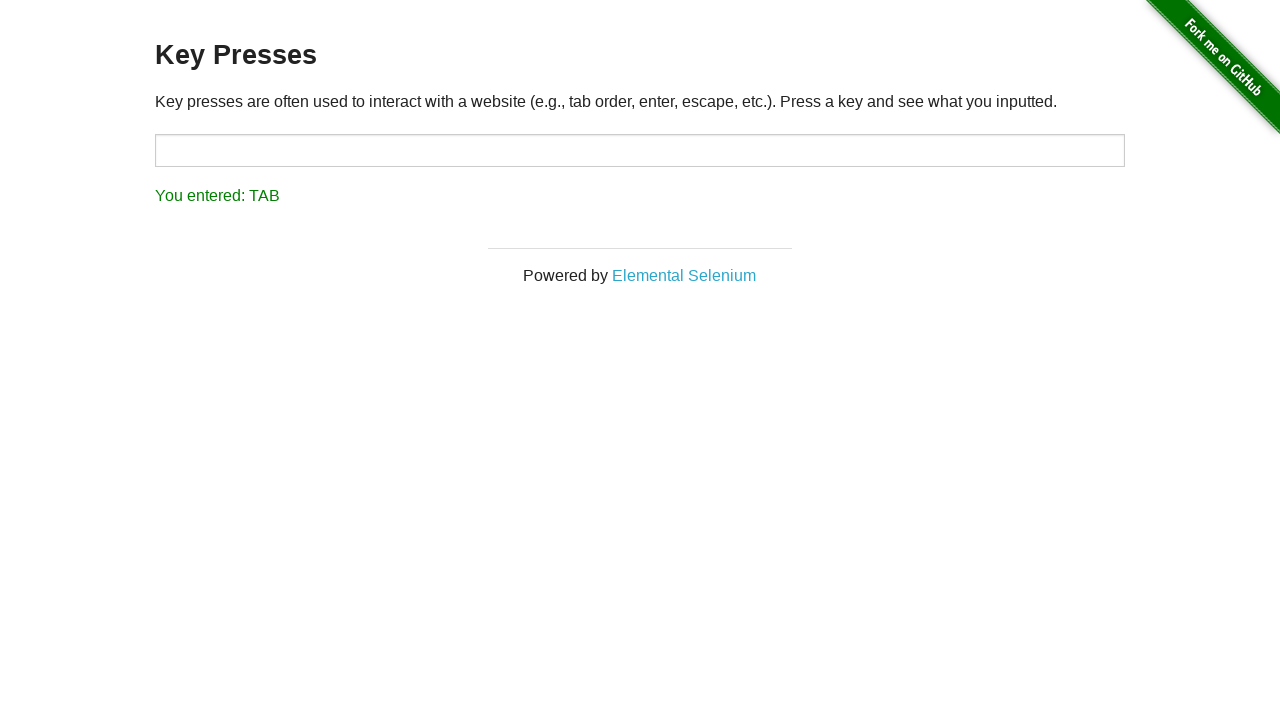

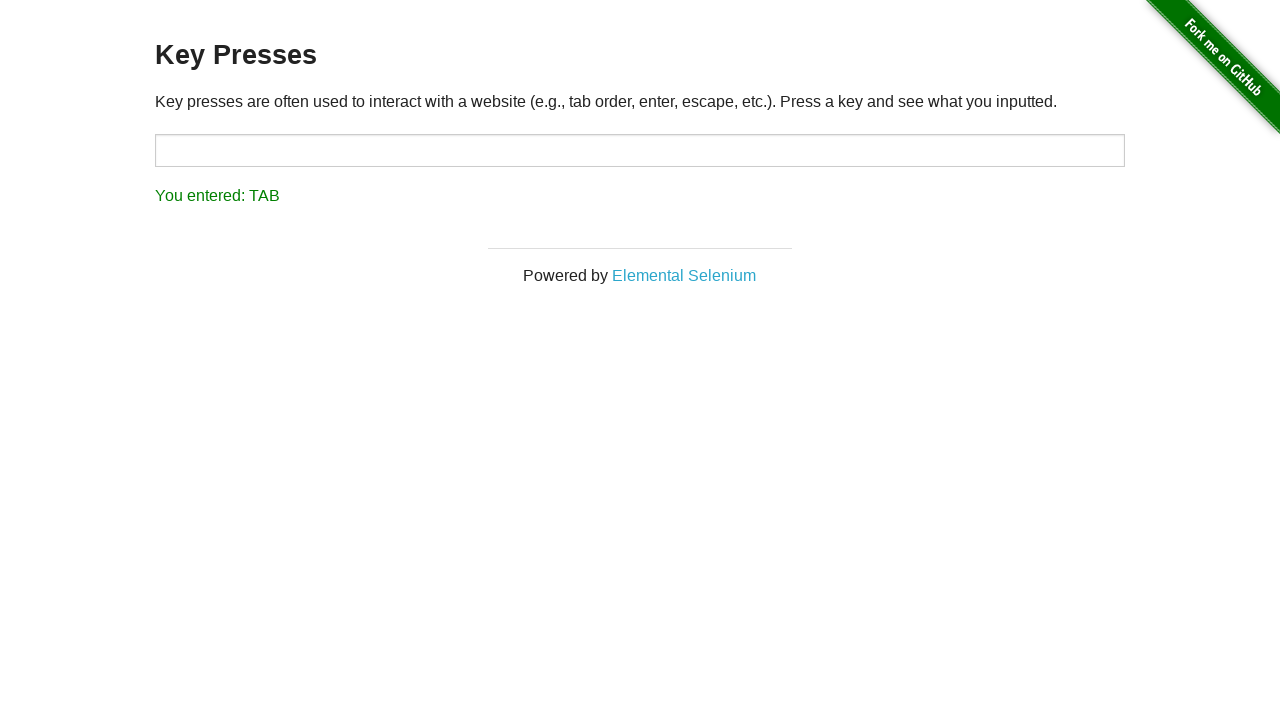